Tests multi-select dropdown functionality by selecting and deselecting various options using different selection methods

Starting URL: https://www.hyrtutorials.com/p/html-dropdown-elements-practice.html

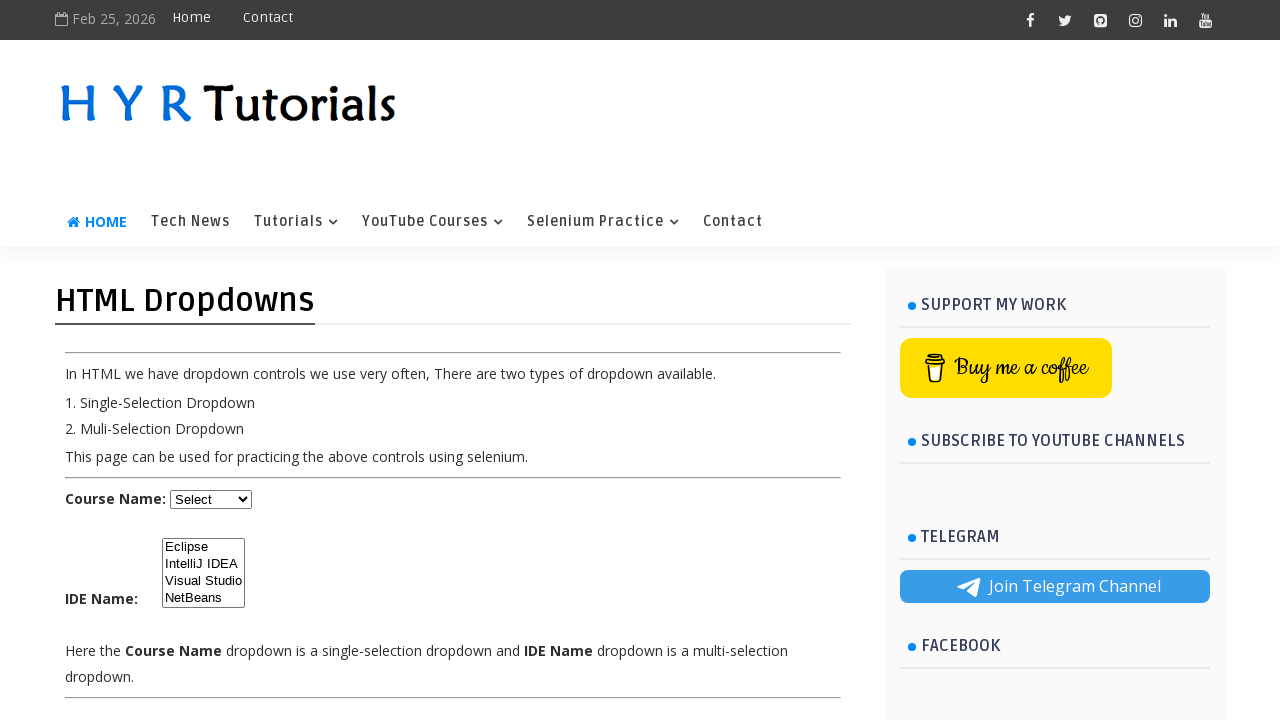

Located the multi-select dropdown element with id 'ide'
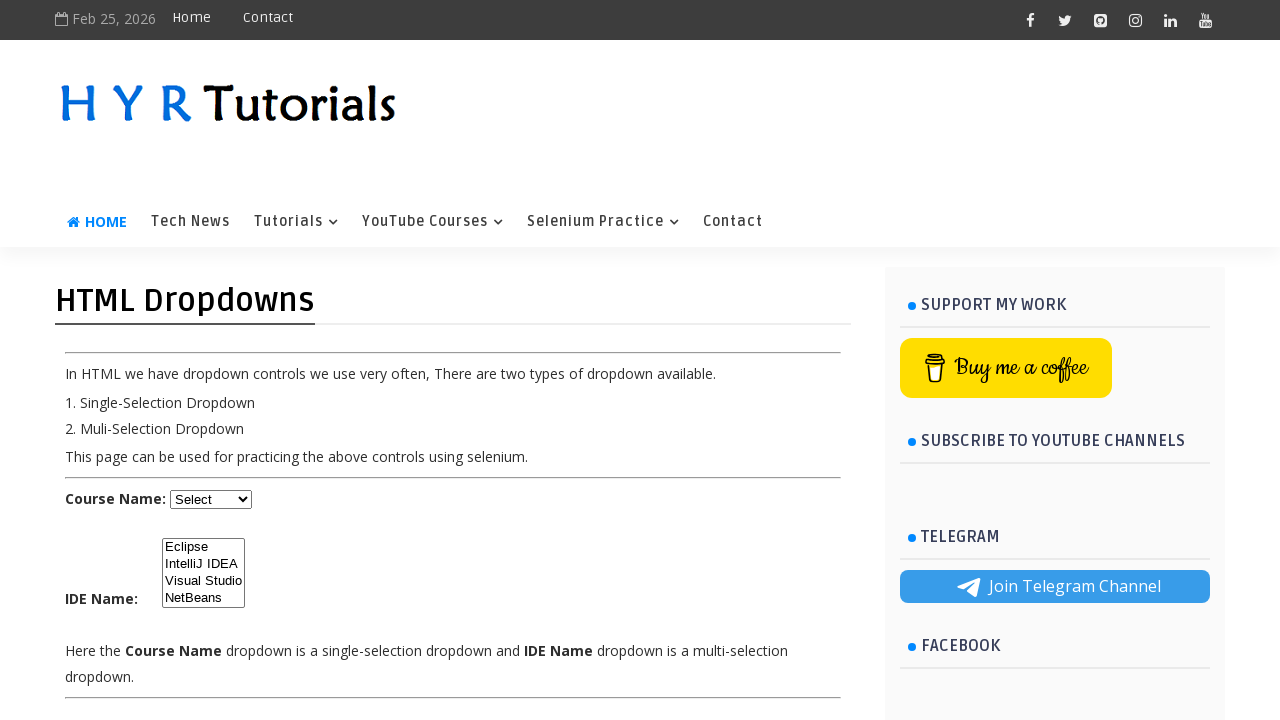

Retrieved all option elements from the dropdown
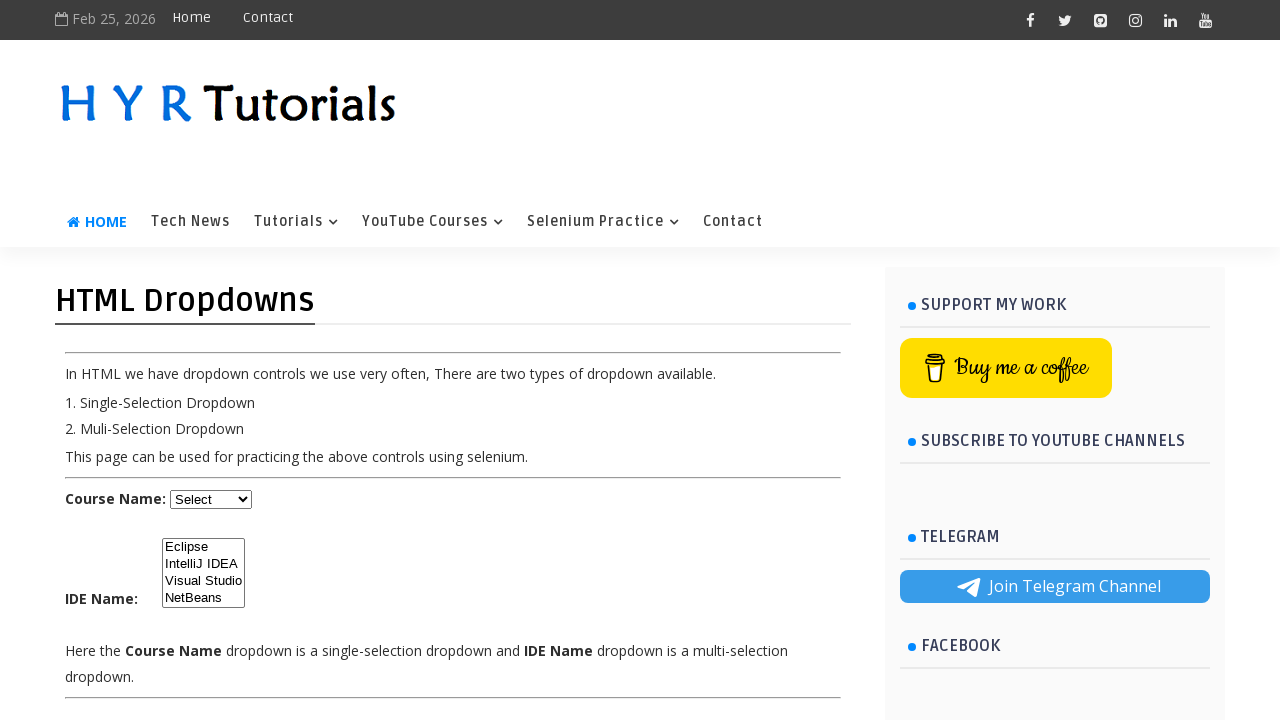

Printed all dropdown option text values for verification
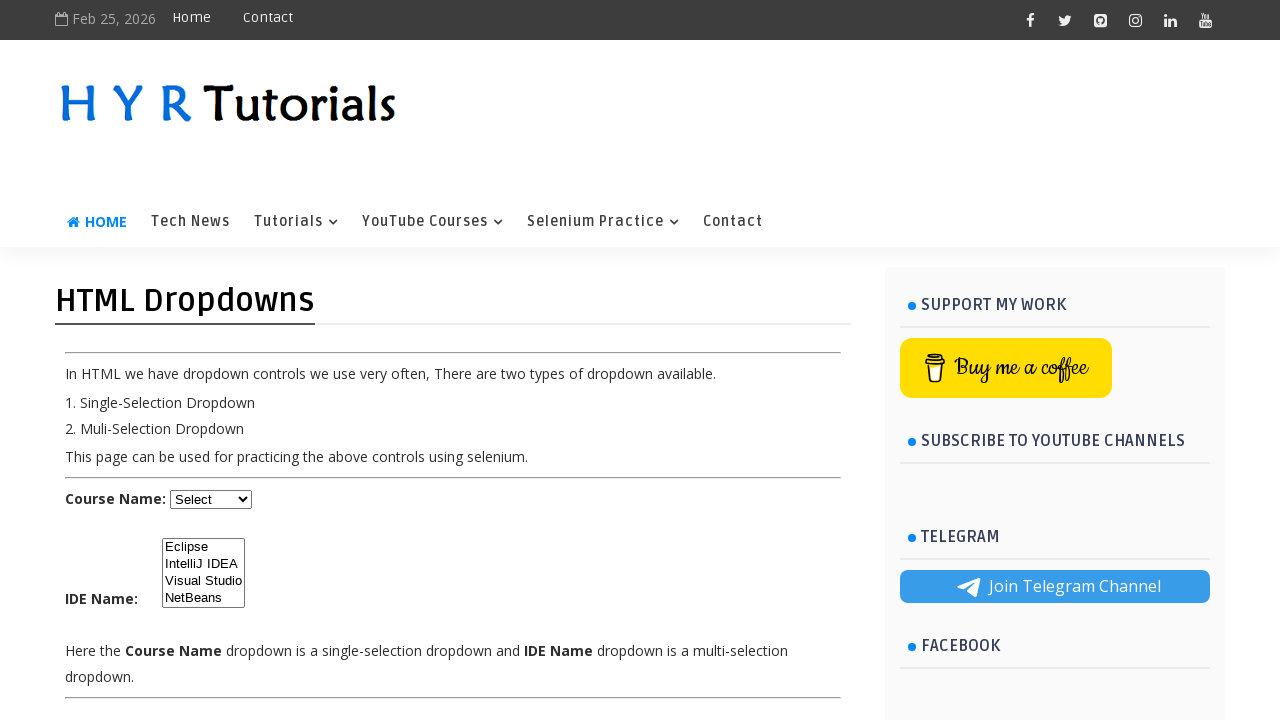

Selected Eclipse option by index 1 on #ide
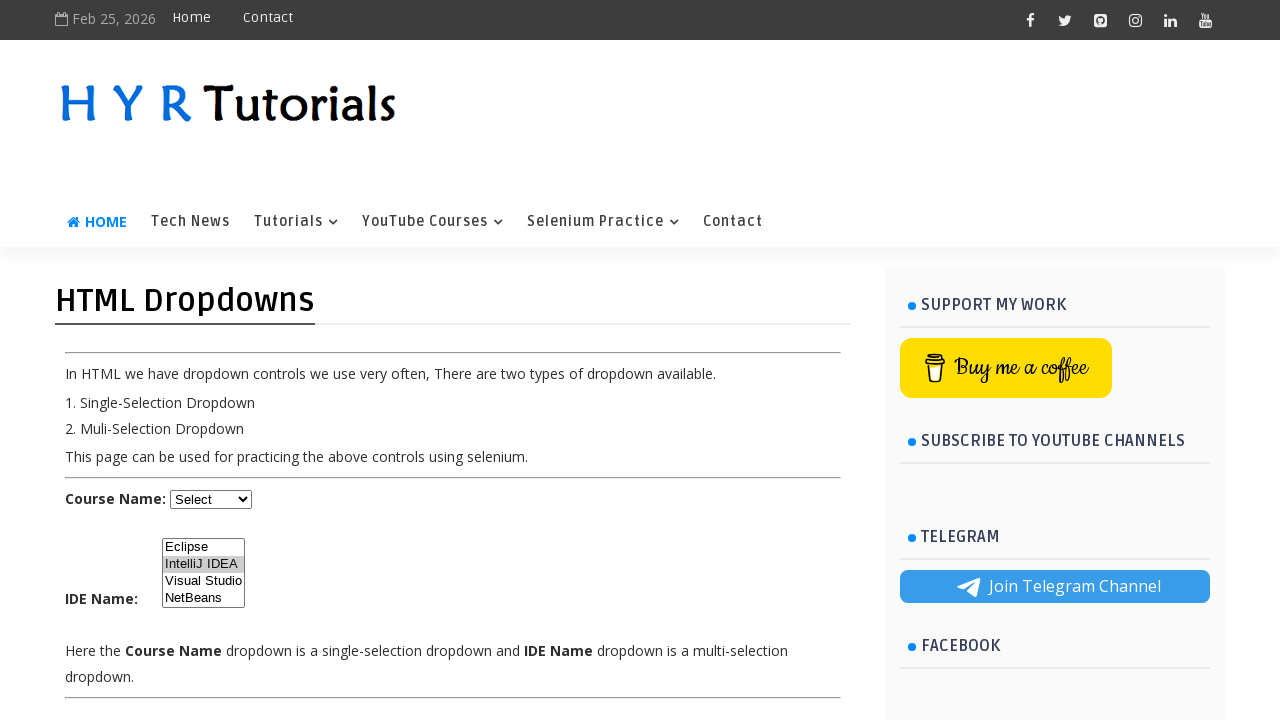

Waited 1 second for visibility between selections
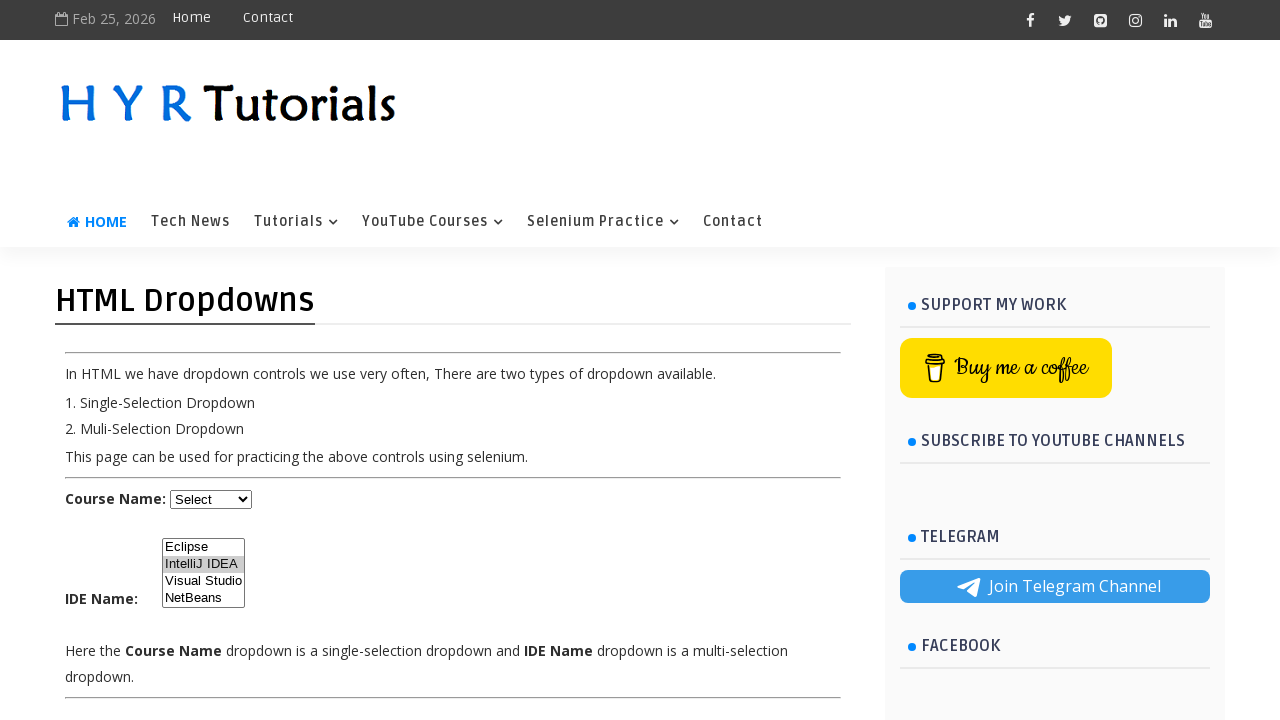

Selected IntelliJ IDEA option by visible text label on #ide
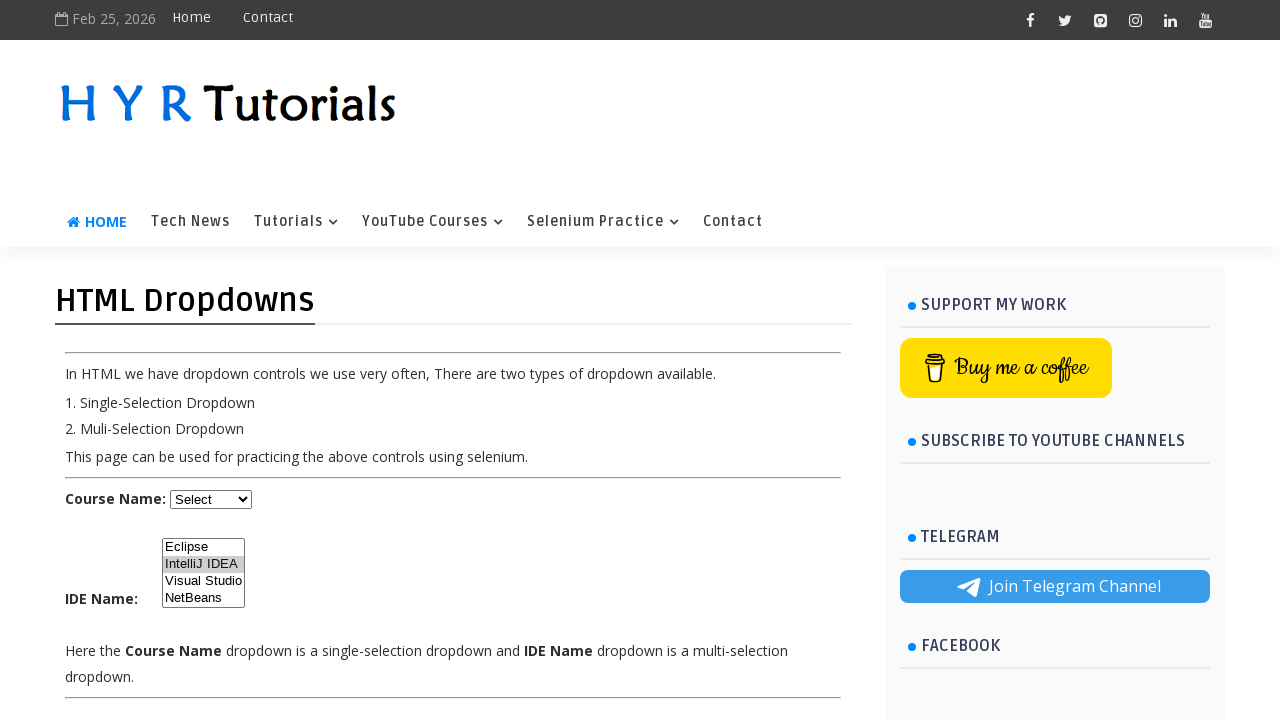

Waited 1 second for visibility between selections
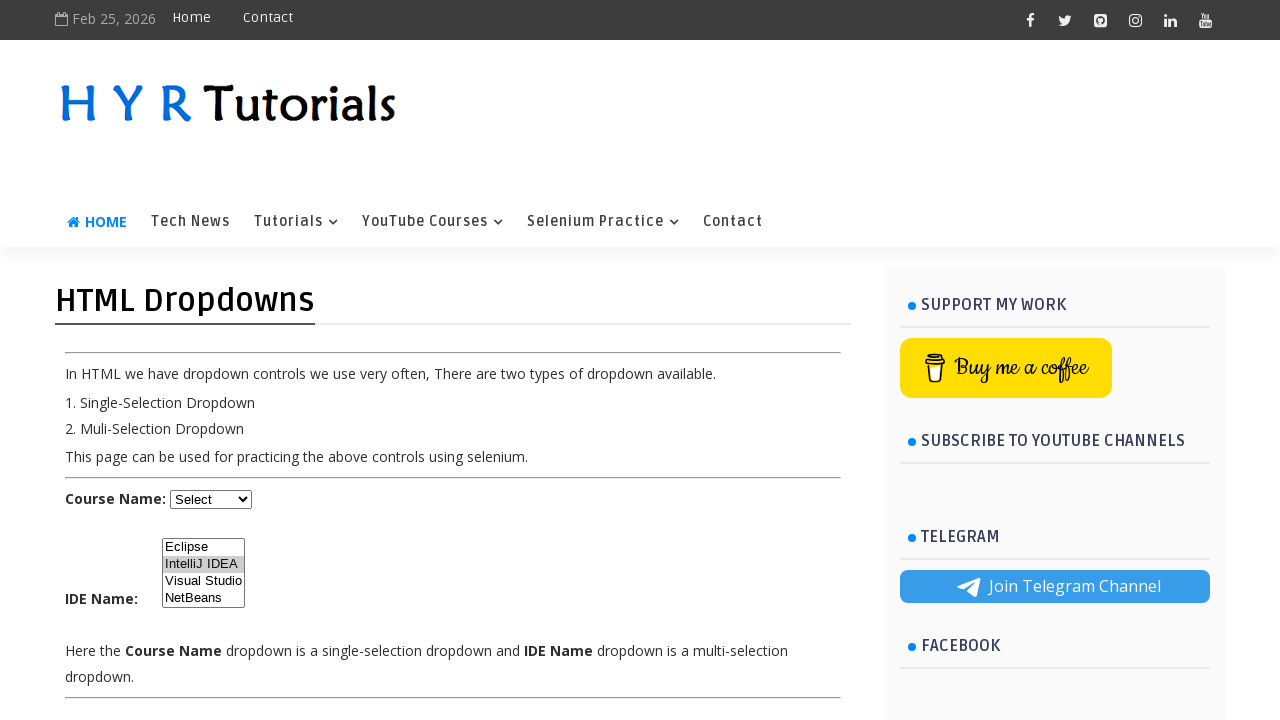

Selected Visual Studio option by value 'vs' on #ide
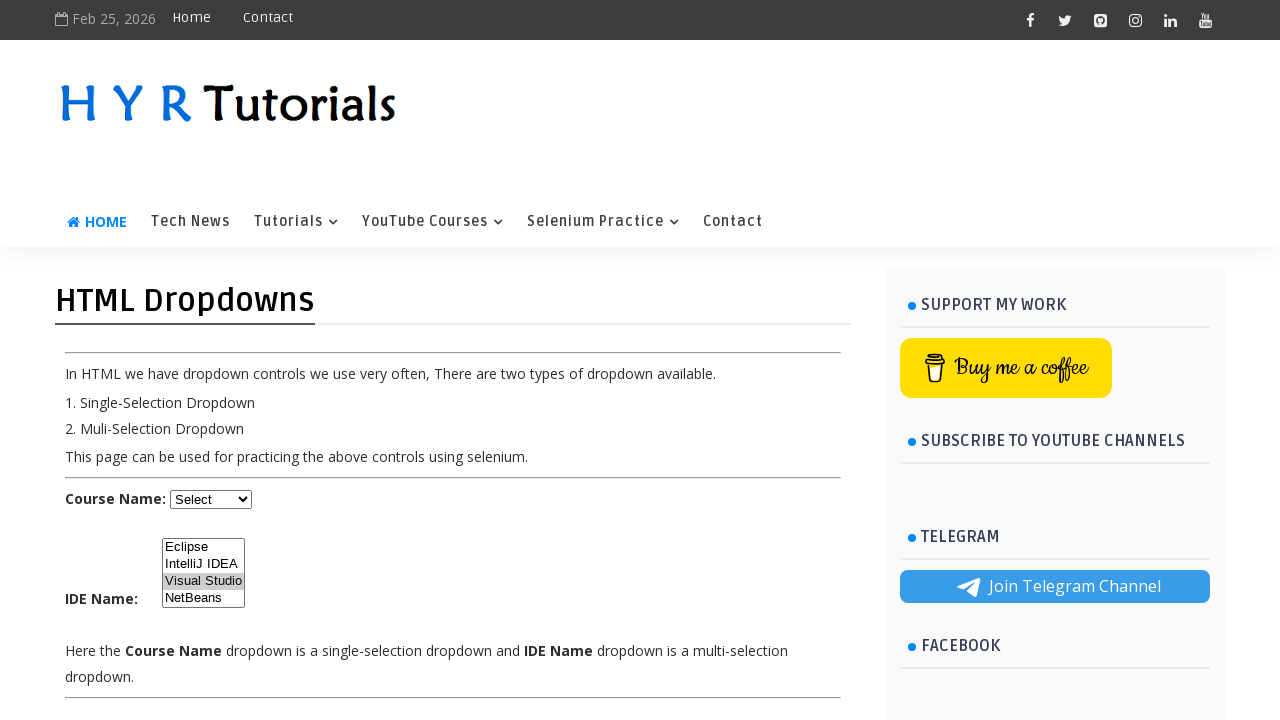

Waited 1 second before deselecting
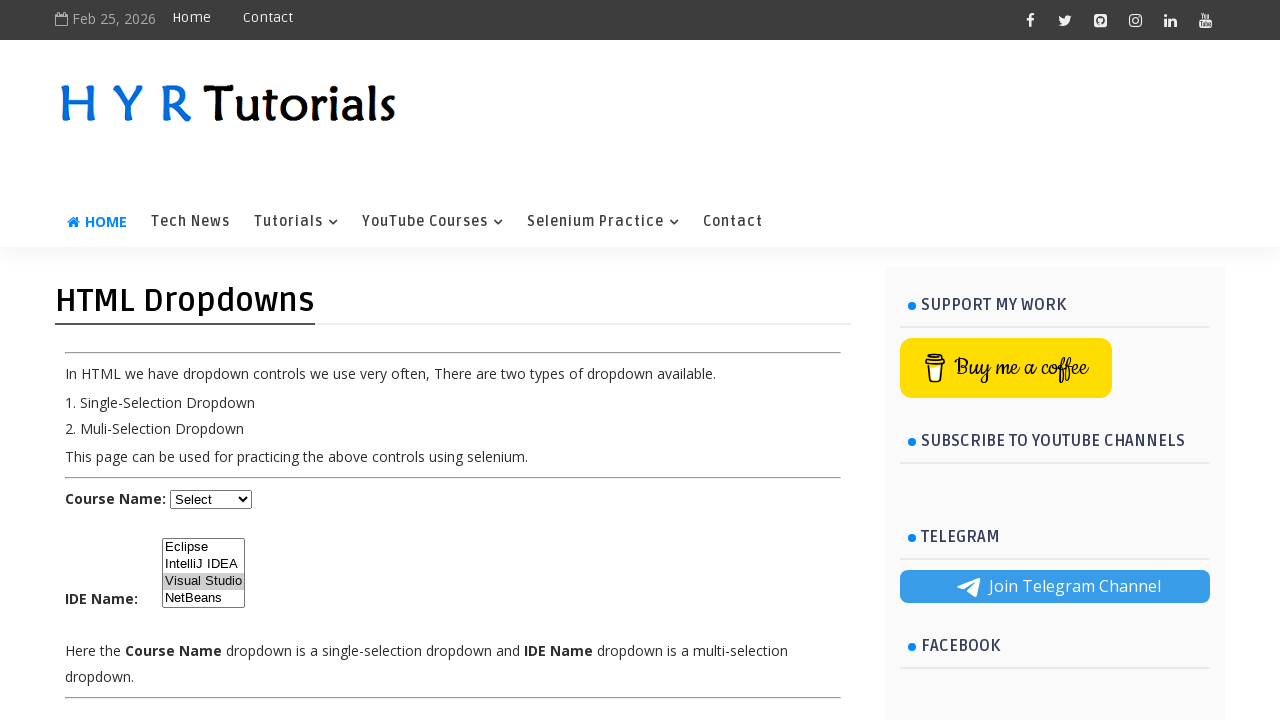

Retrieved current selected values from the dropdown
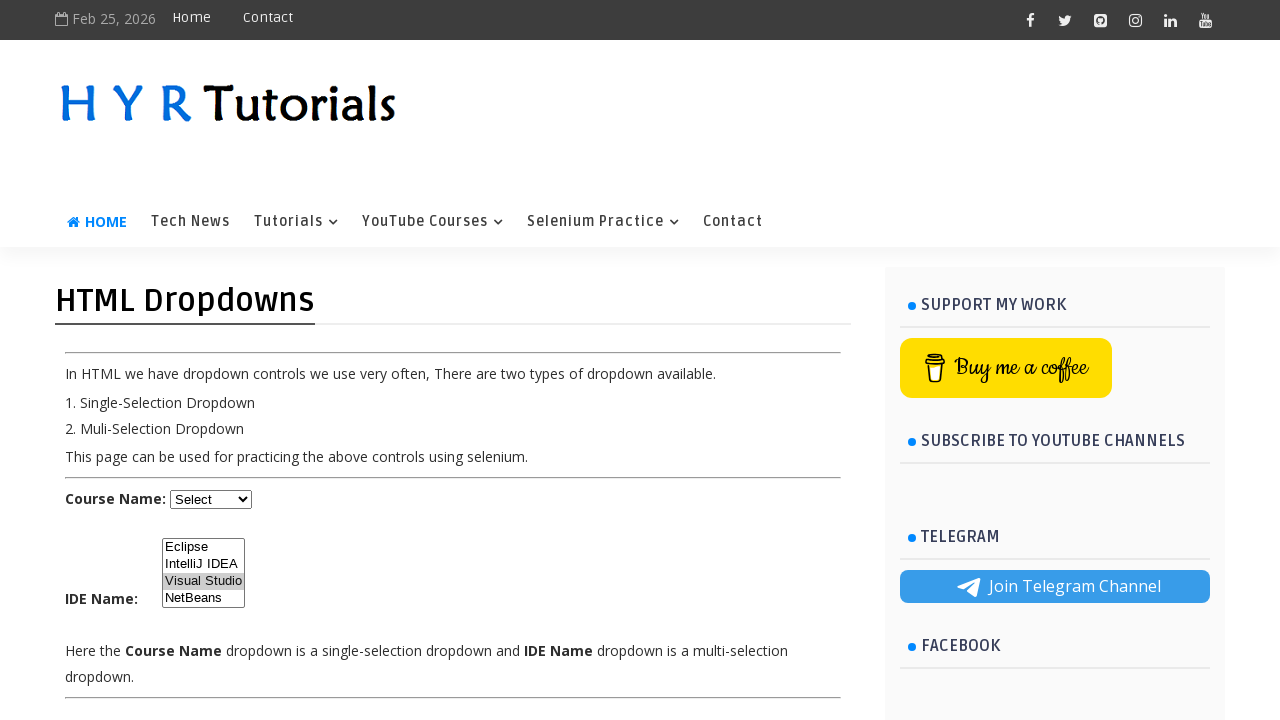

Filtered out IntelliJ IDEA (value 'ij') from current selections
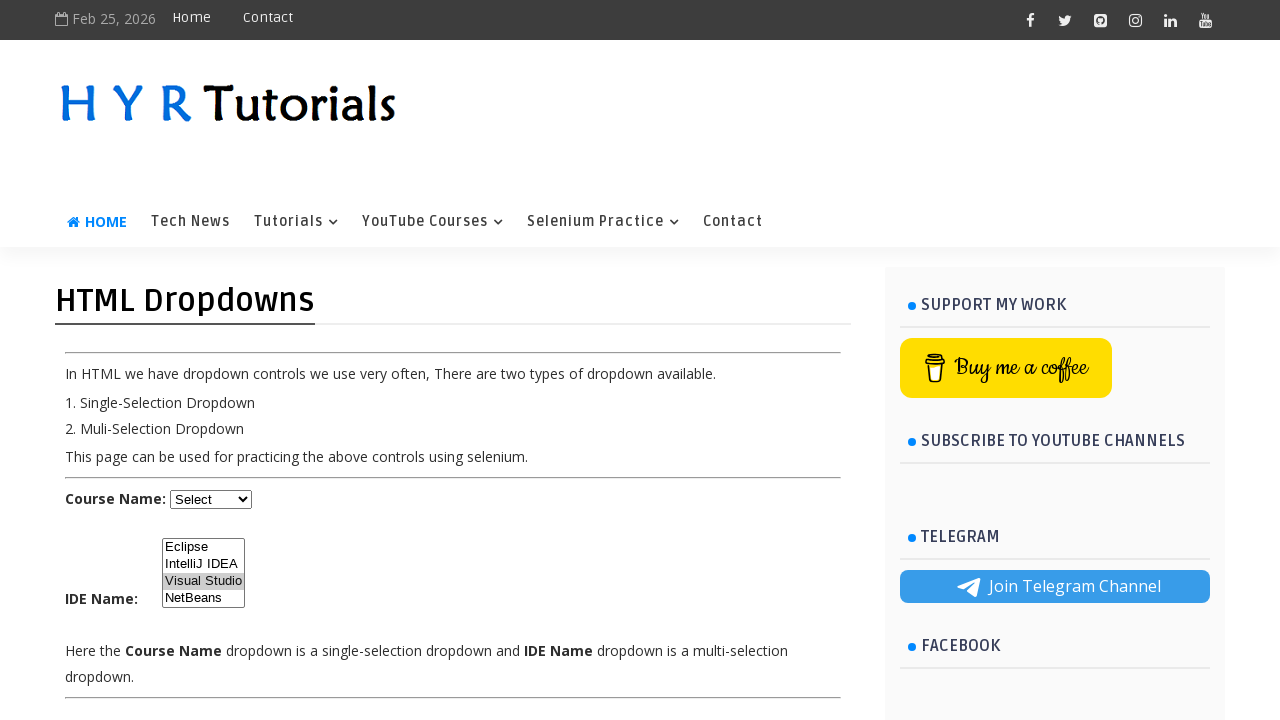

Reselected remaining options, effectively deselecting IntelliJ IDEA on #ide
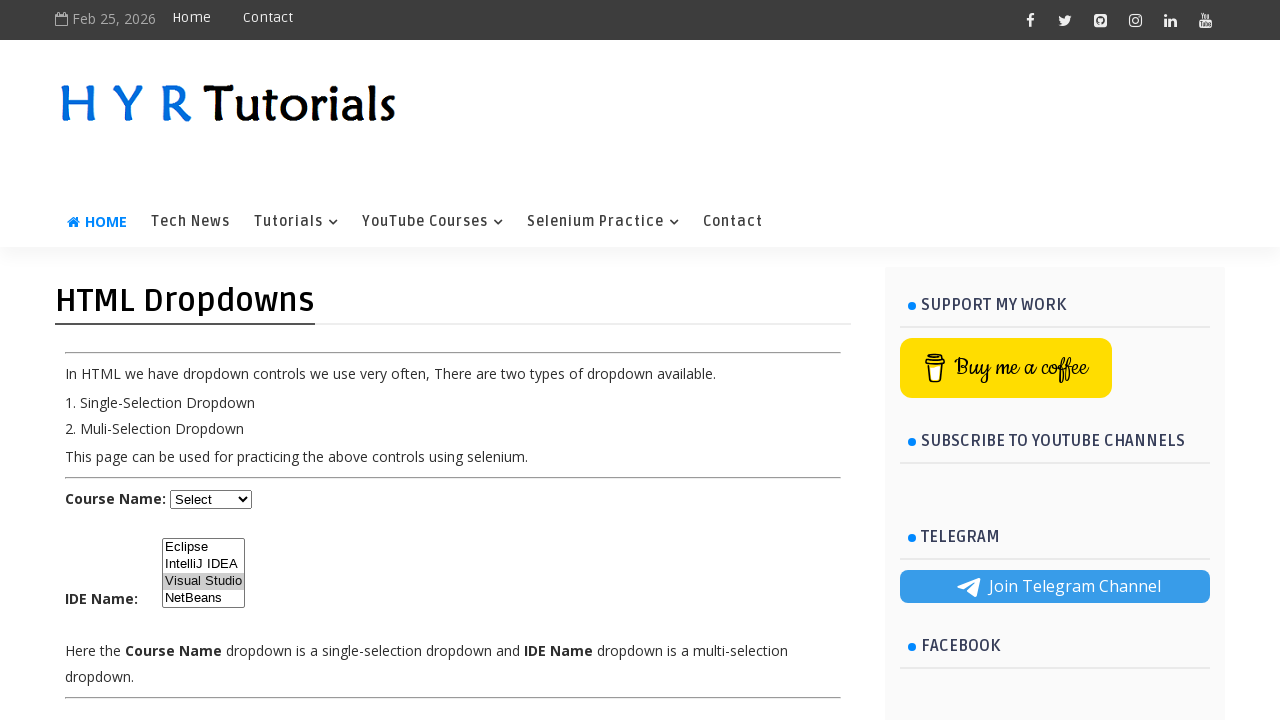

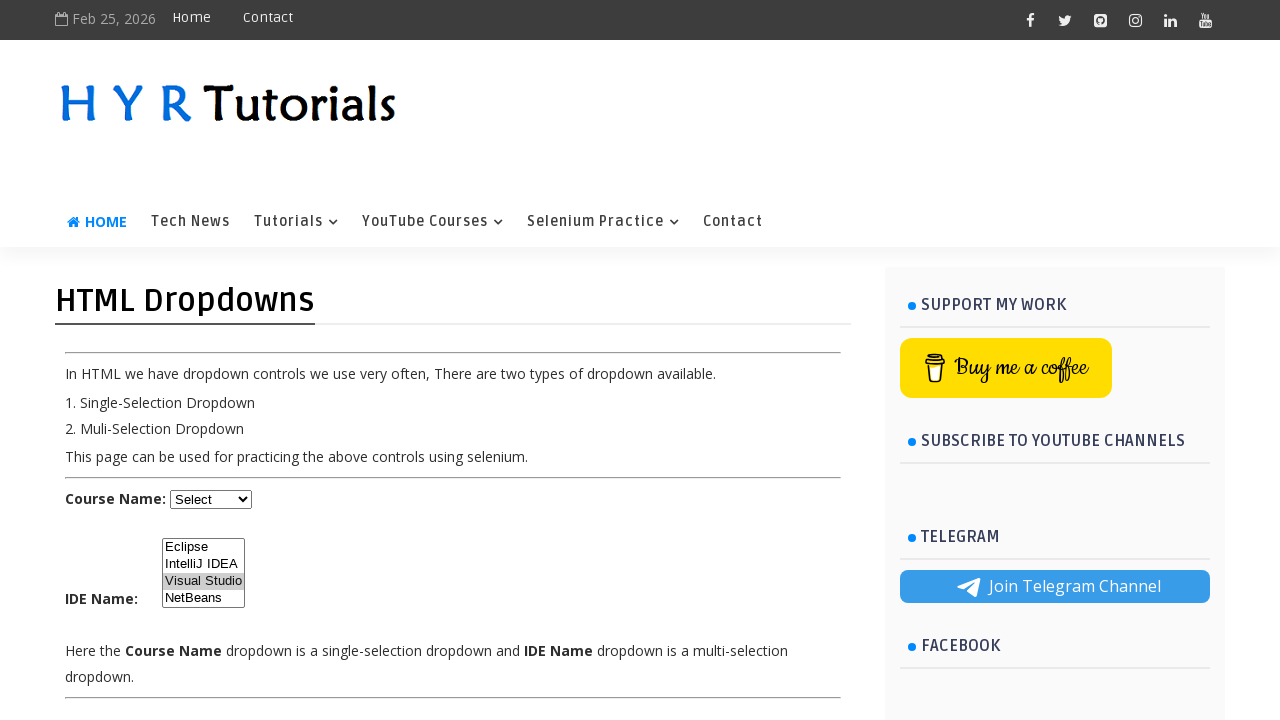